Tests adding grocery items to cart by clicking the add button for Brocolli and Cucumber products on a practice e-commerce site

Starting URL: https://rahulshettyacademy.com/seleniumPractise/#/

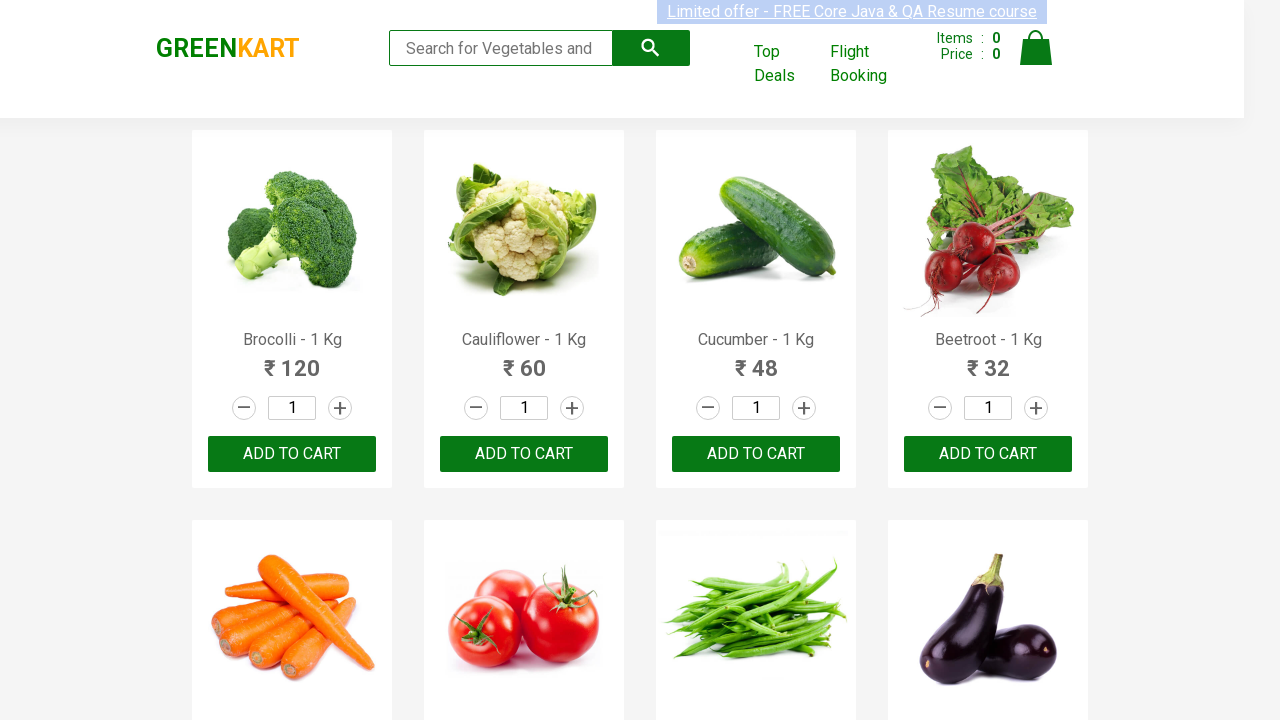

Clicked add to cart button for Brocolli - 1 Kg at (292, 454) on xpath=//h4[text()='Brocolli - 1 Kg']//parent::div//child::button
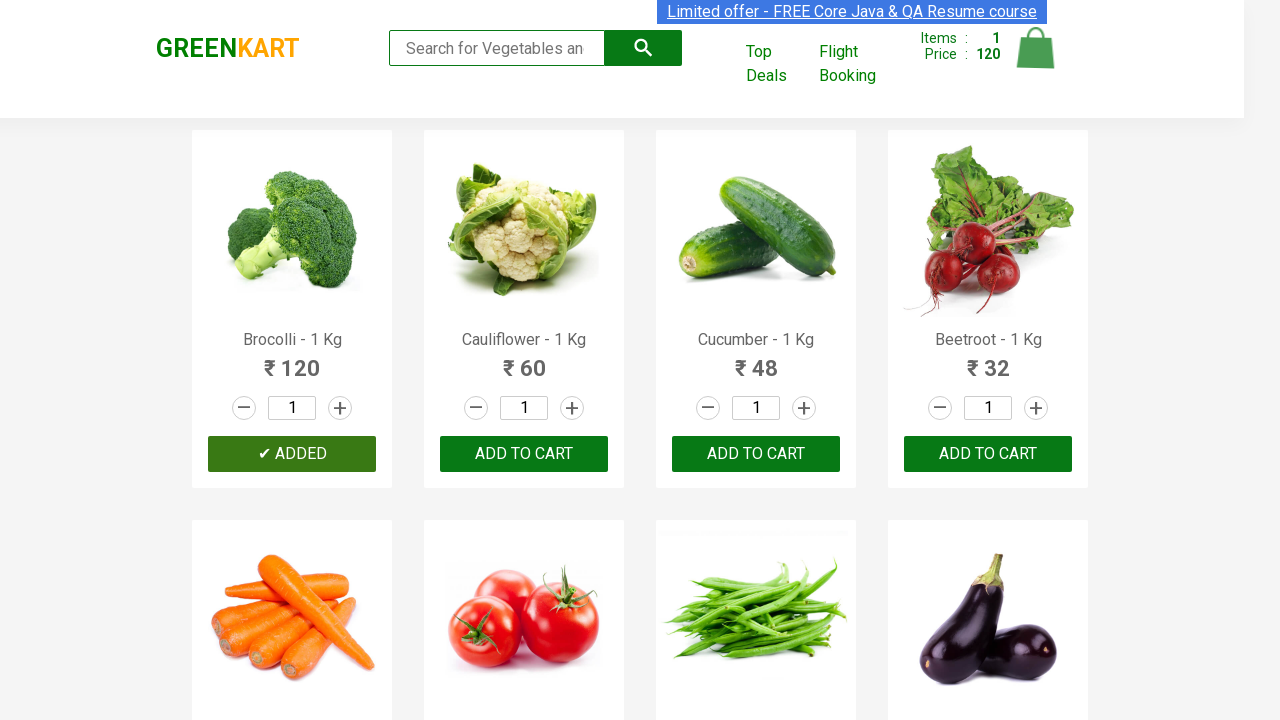

Clicked add to cart button for Cucumber - 1 Kg at (756, 454) on xpath=//h4[text()='Cucumber - 1 Kg']//parent::div//child::button
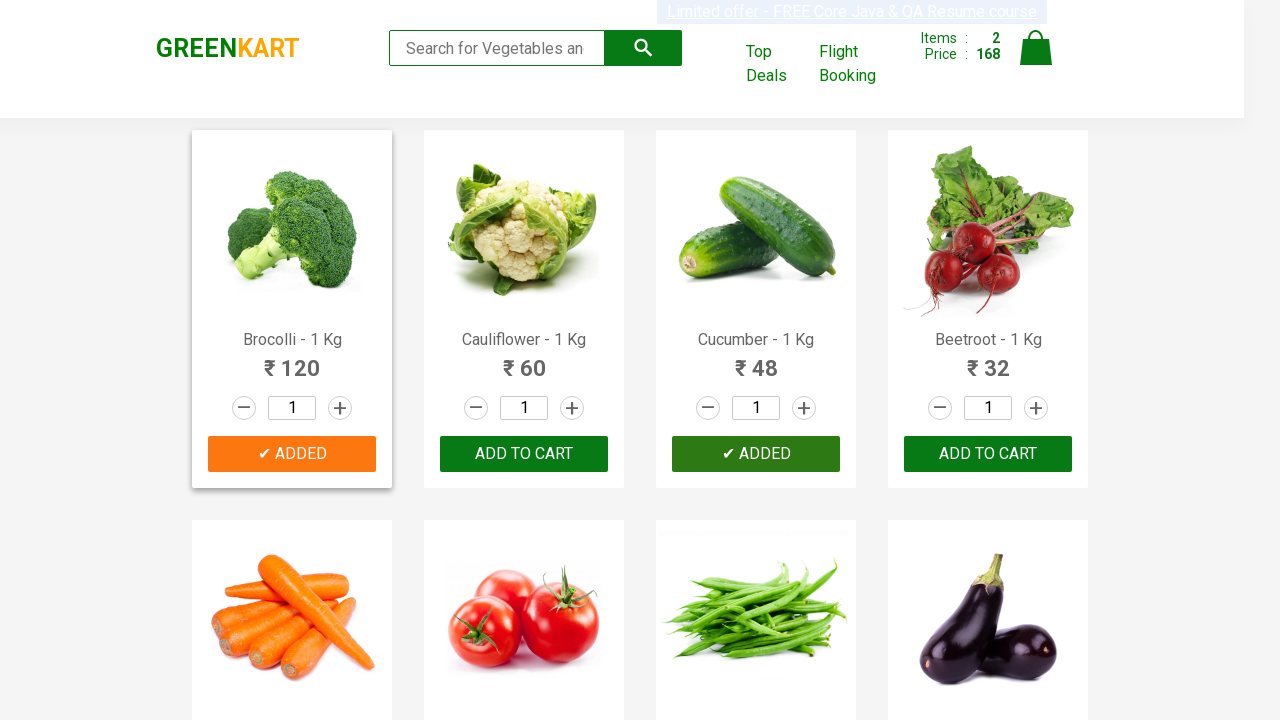

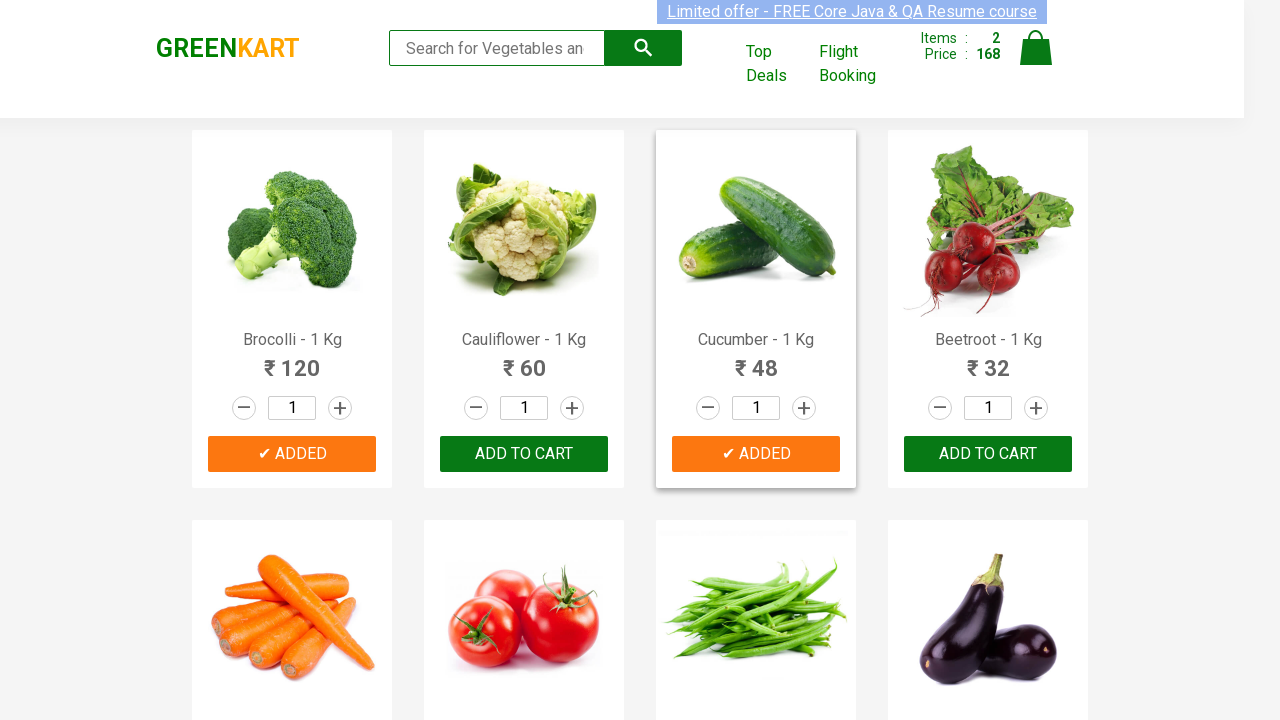